Tests various types of JavaScript alerts including simple alerts, confirmation dialogs, and prompt alerts across two different websites

Starting URL: https://mail.rediff.com/cgi-bin/login.cgi

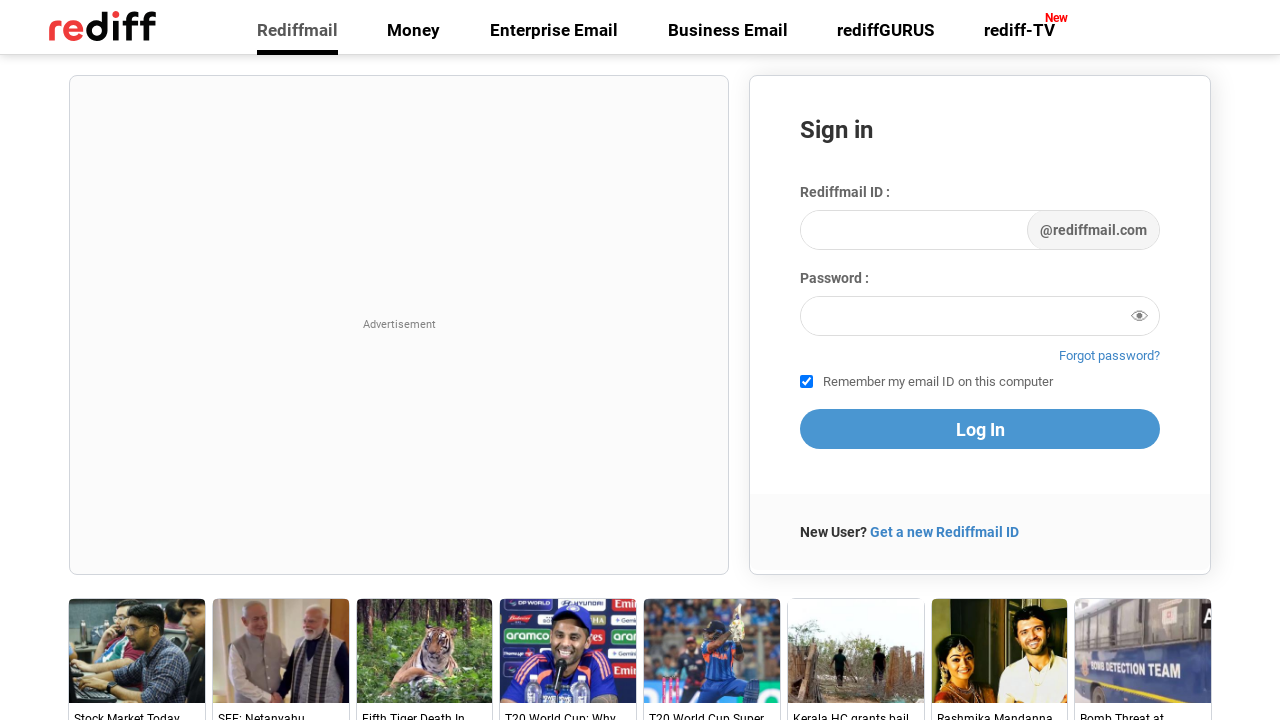

Filled username field with 'testuser123' on #login1
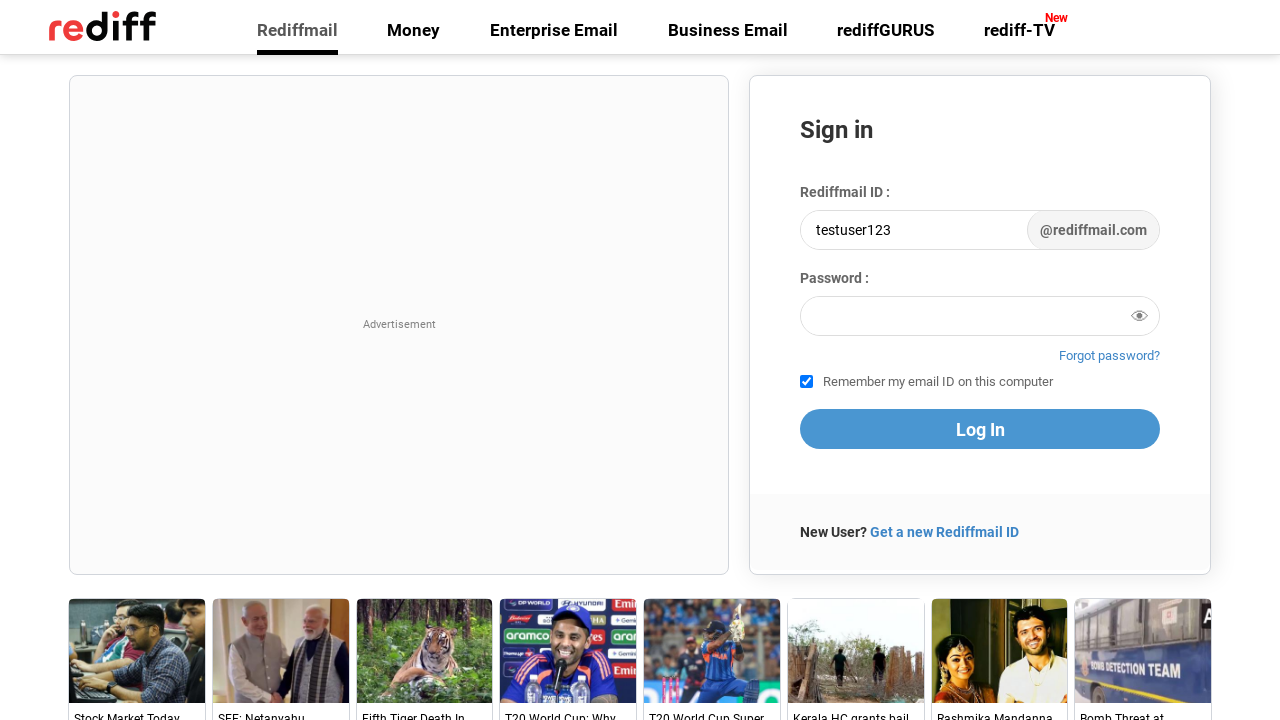

Clicked proceed button at (980, 429) on [name='proceed']
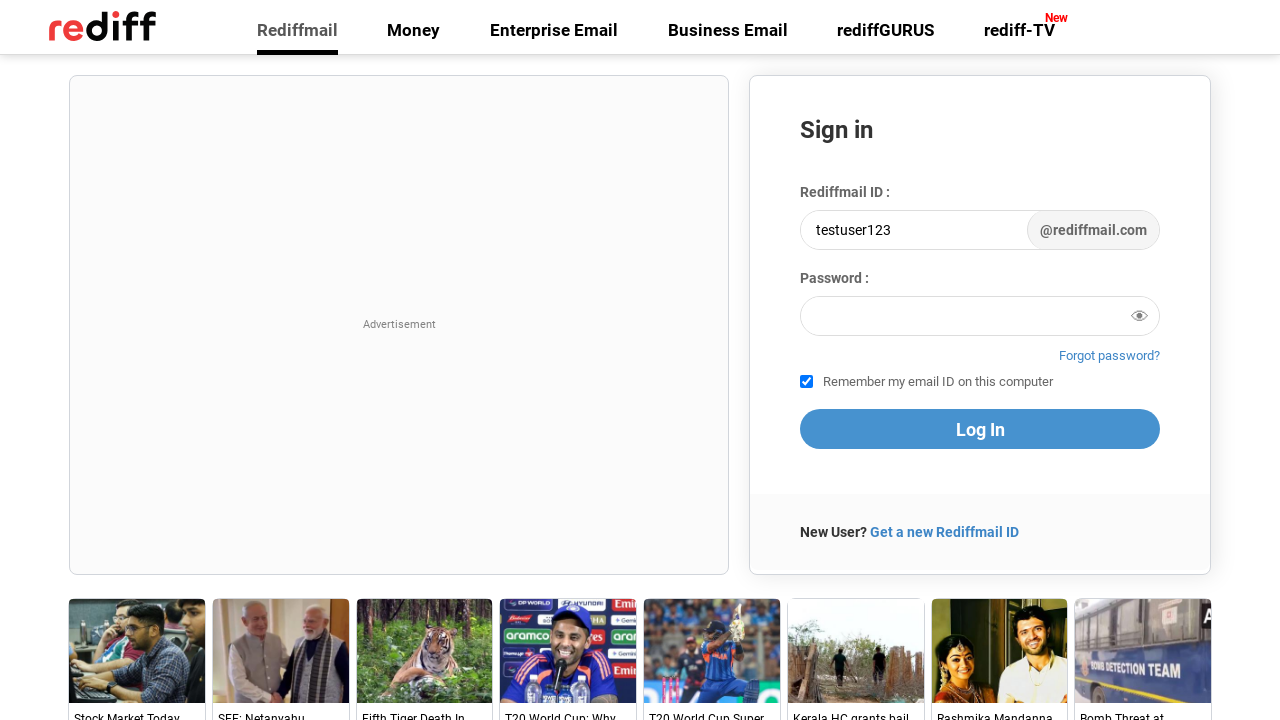

Set up dialog handler to accept alerts
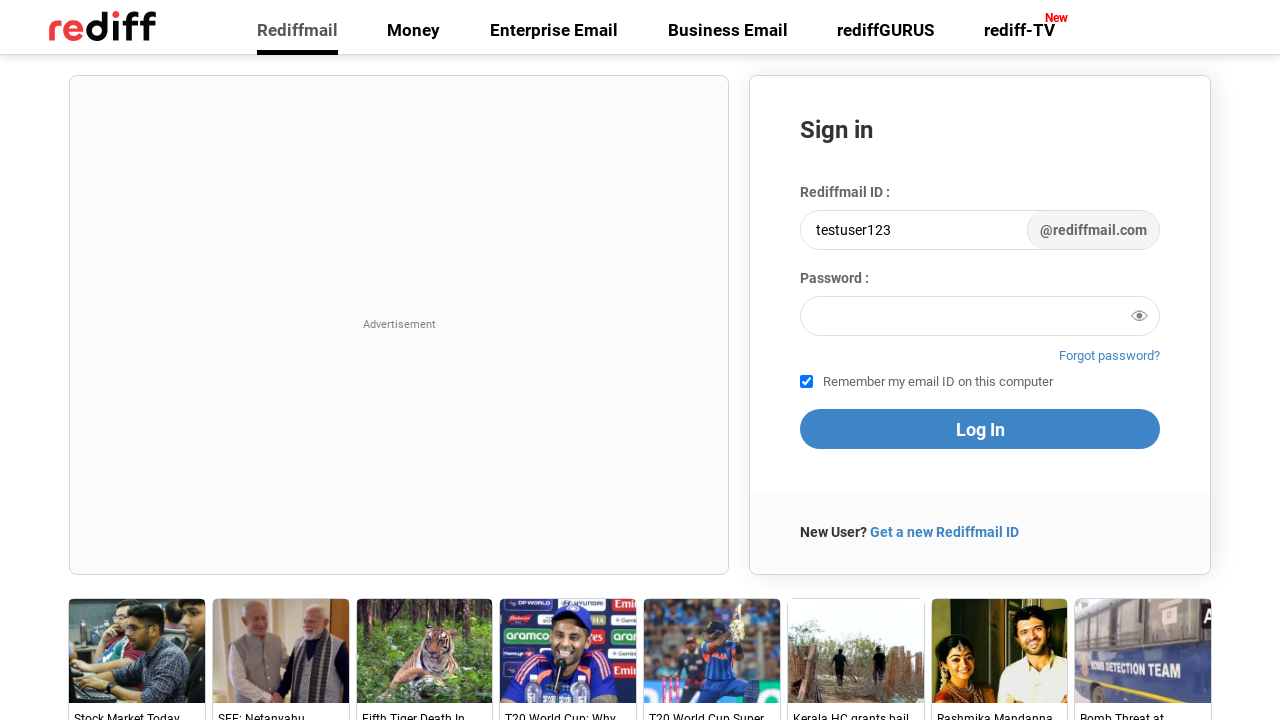

Navigated to alert testing page at https://letcode.in/alert
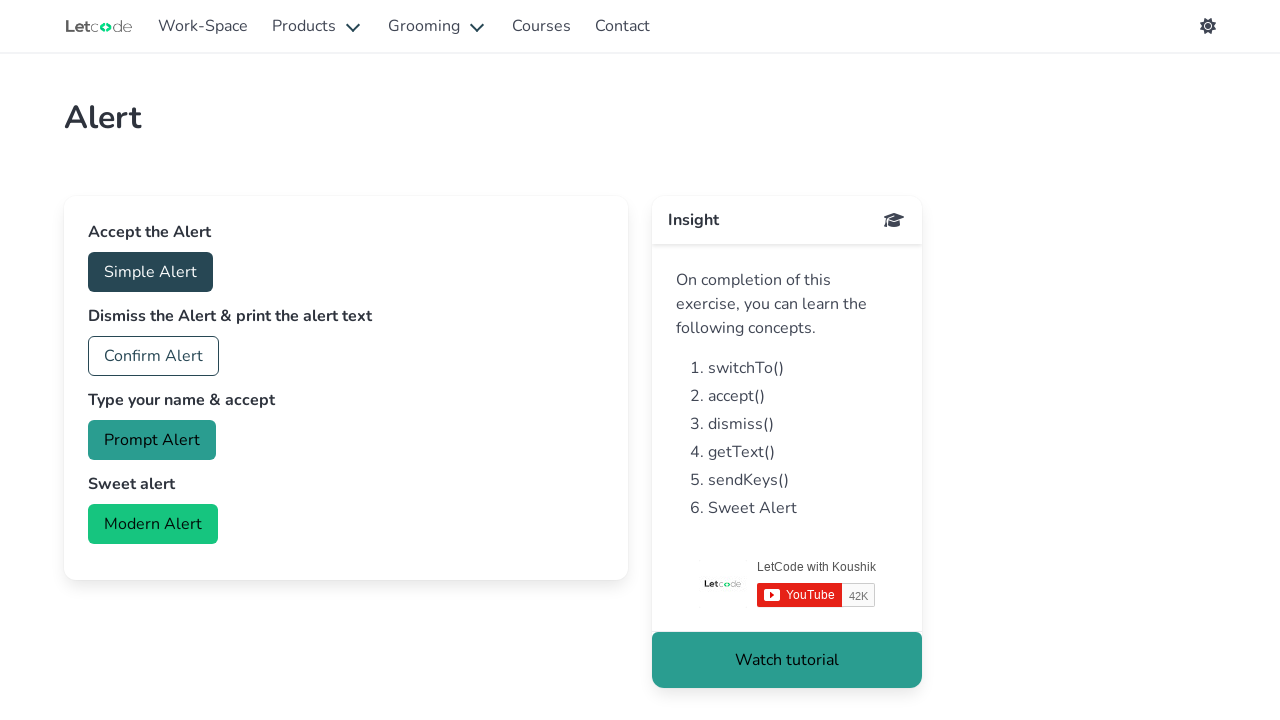

Clicked button to trigger simple alert at (150, 272) on #accept
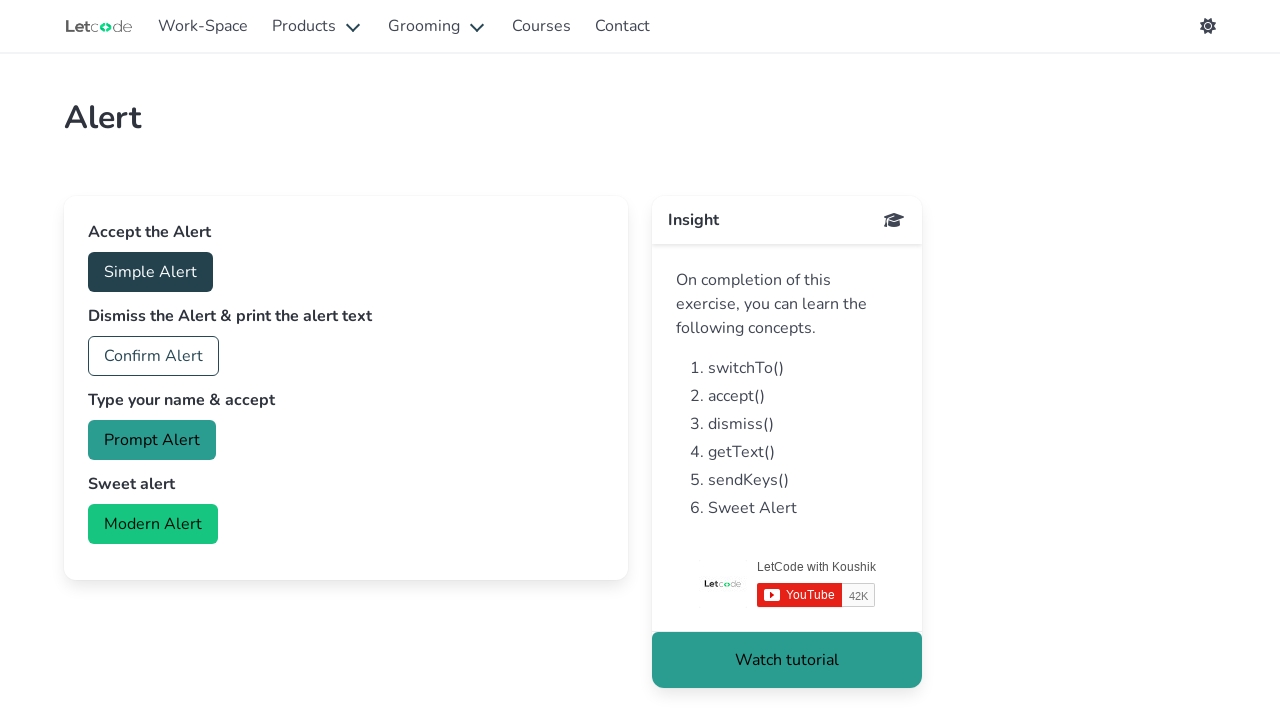

Clicked button to trigger confirmation dialog at (154, 356) on #confirm
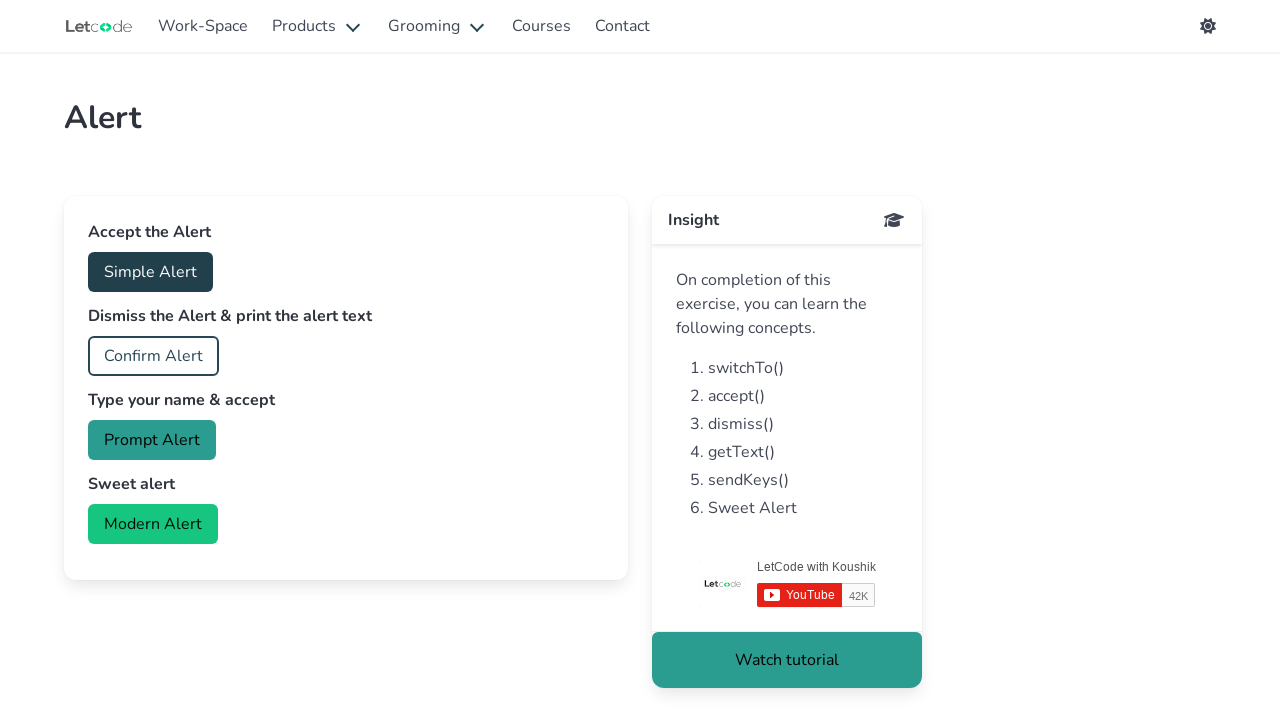

Set up dialog handler to accept prompt with 'John Smith'
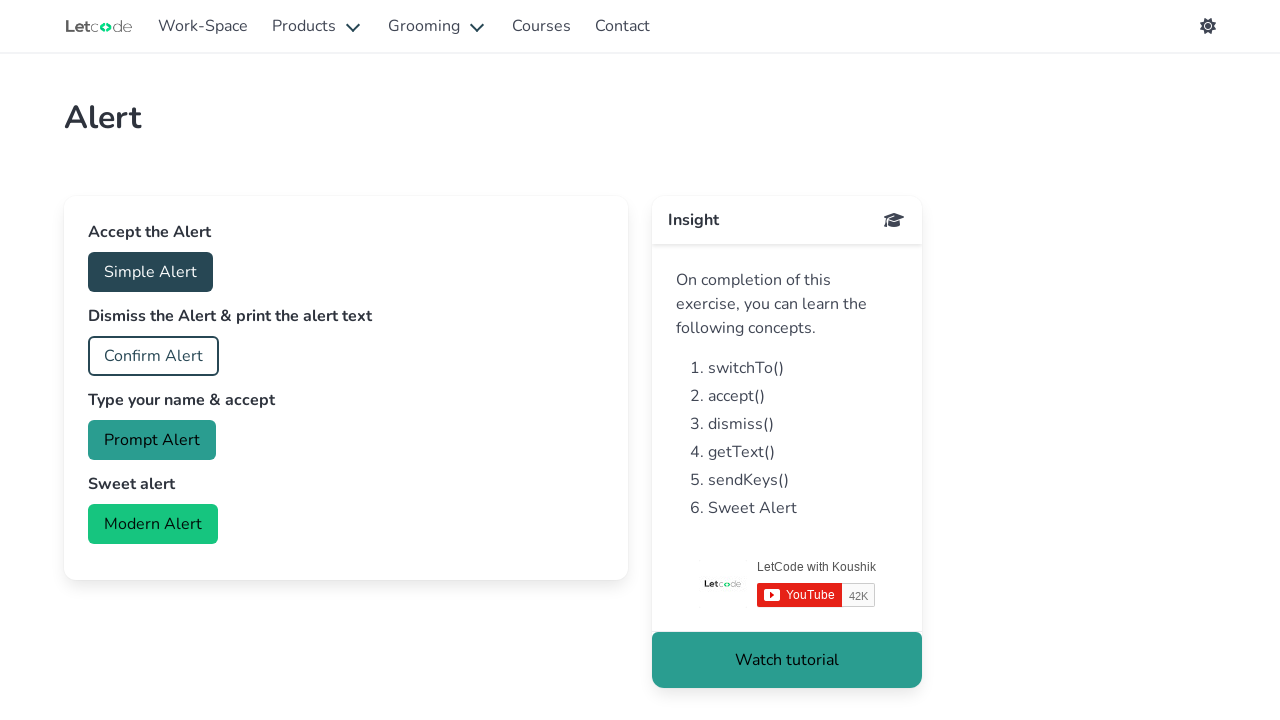

Clicked button to trigger prompt alert at (152, 440) on #prompt
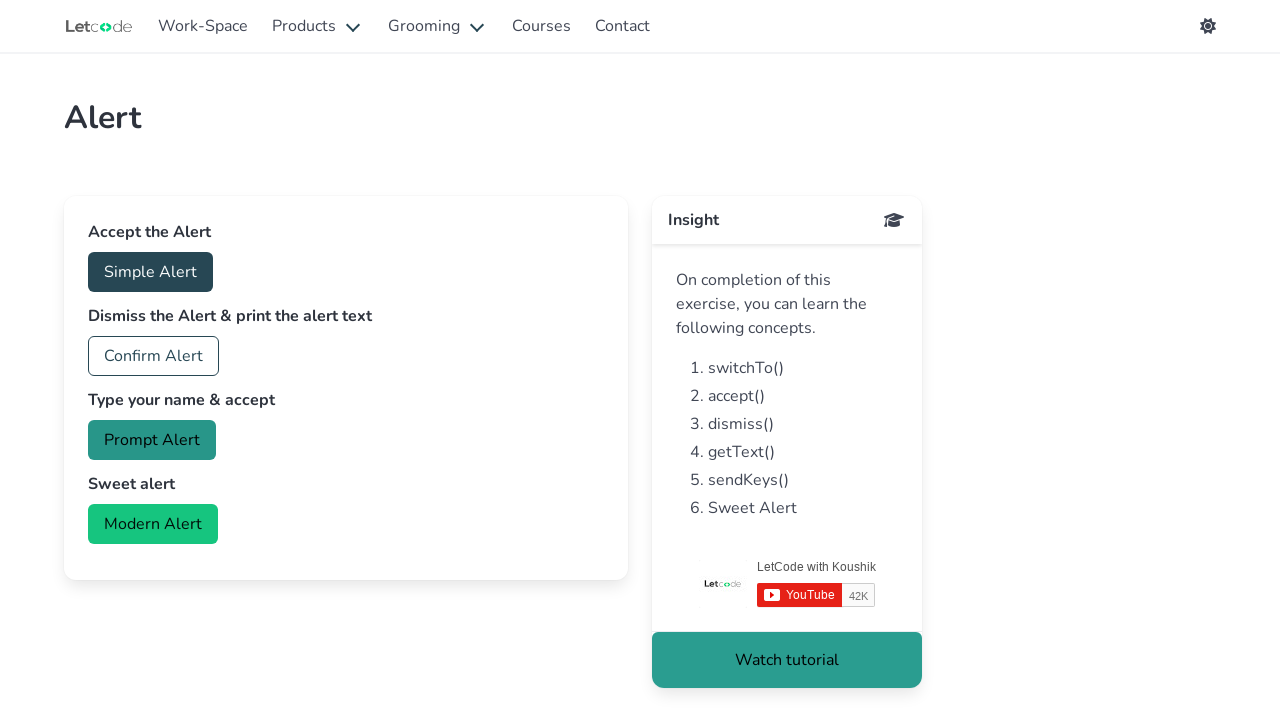

Clicked button to trigger modern alert at (153, 524) on #modern
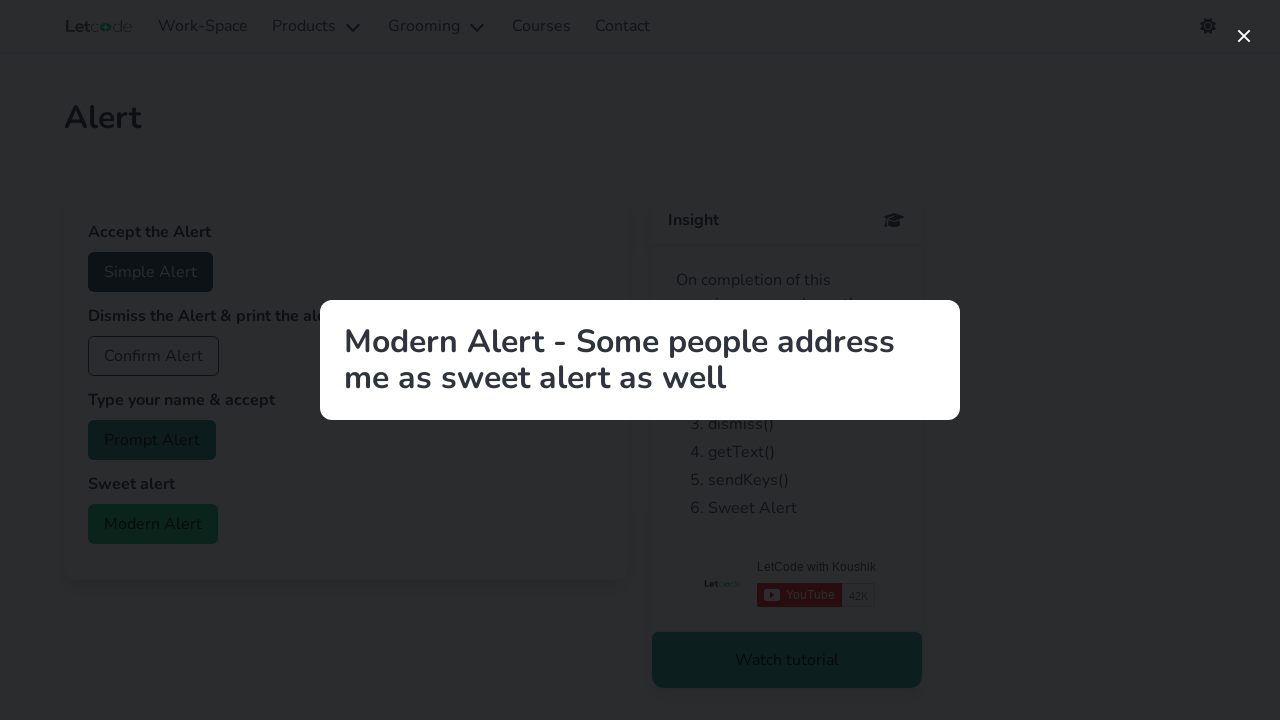

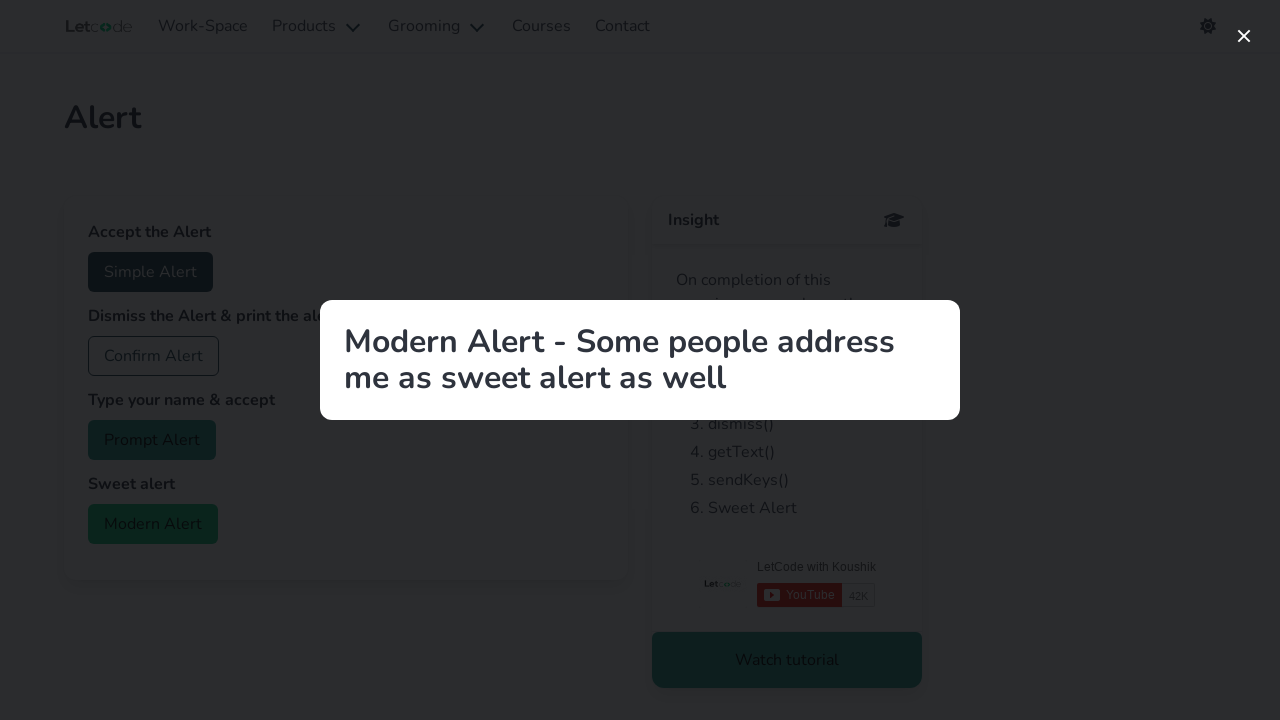